Tests waiting for a price to reach $100 before booking and solving a math captcha

Starting URL: http://suninjuly.github.io/explicit_wait2.html

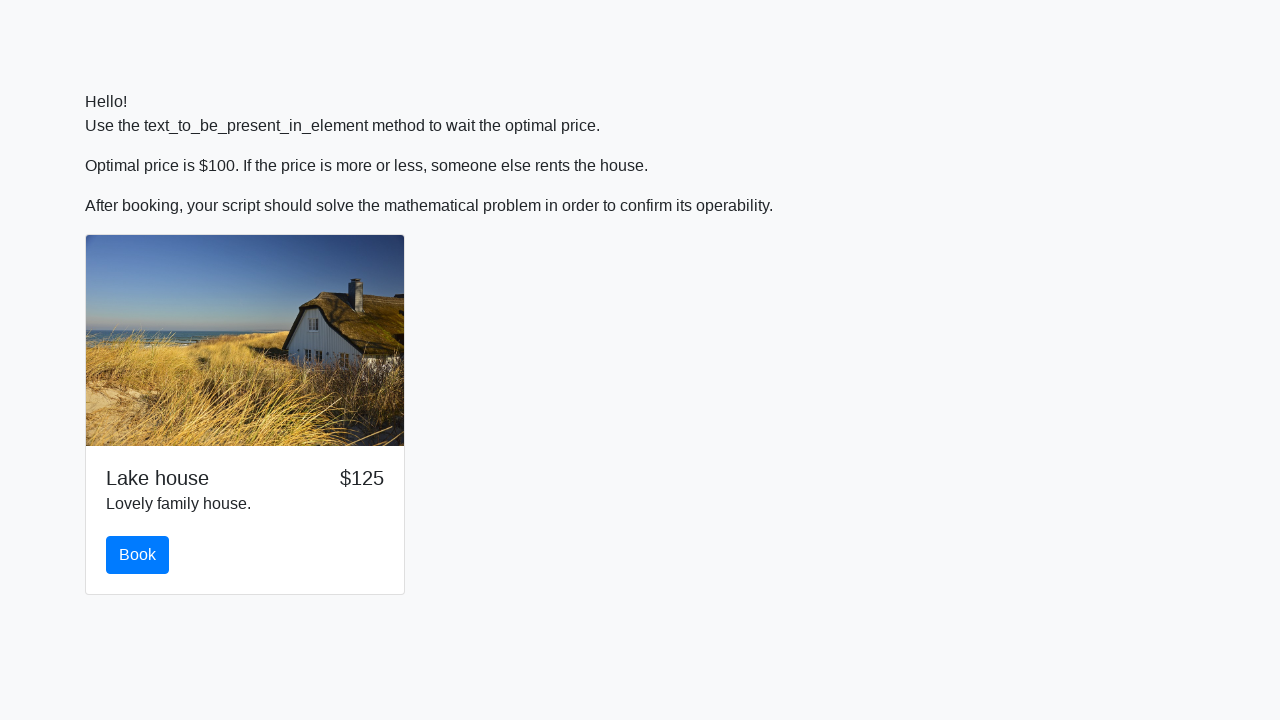

Waited for price to reach $100
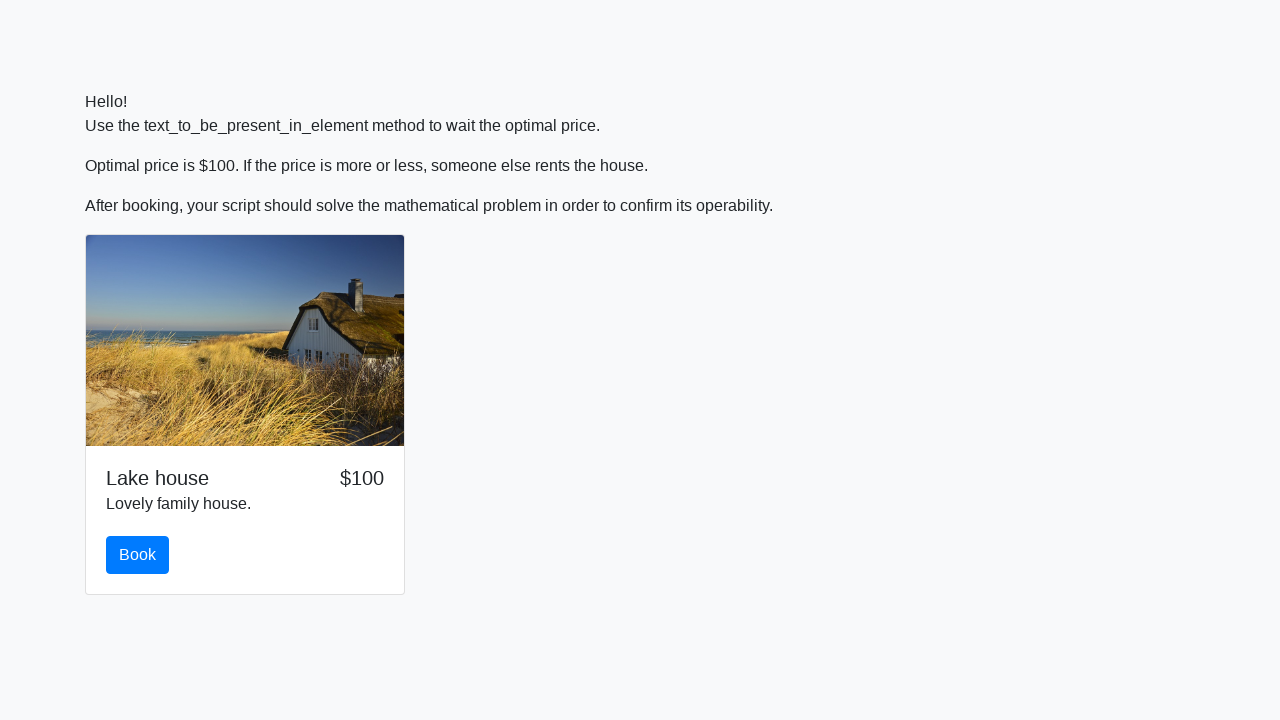

Clicked book button at (138, 555) on #book
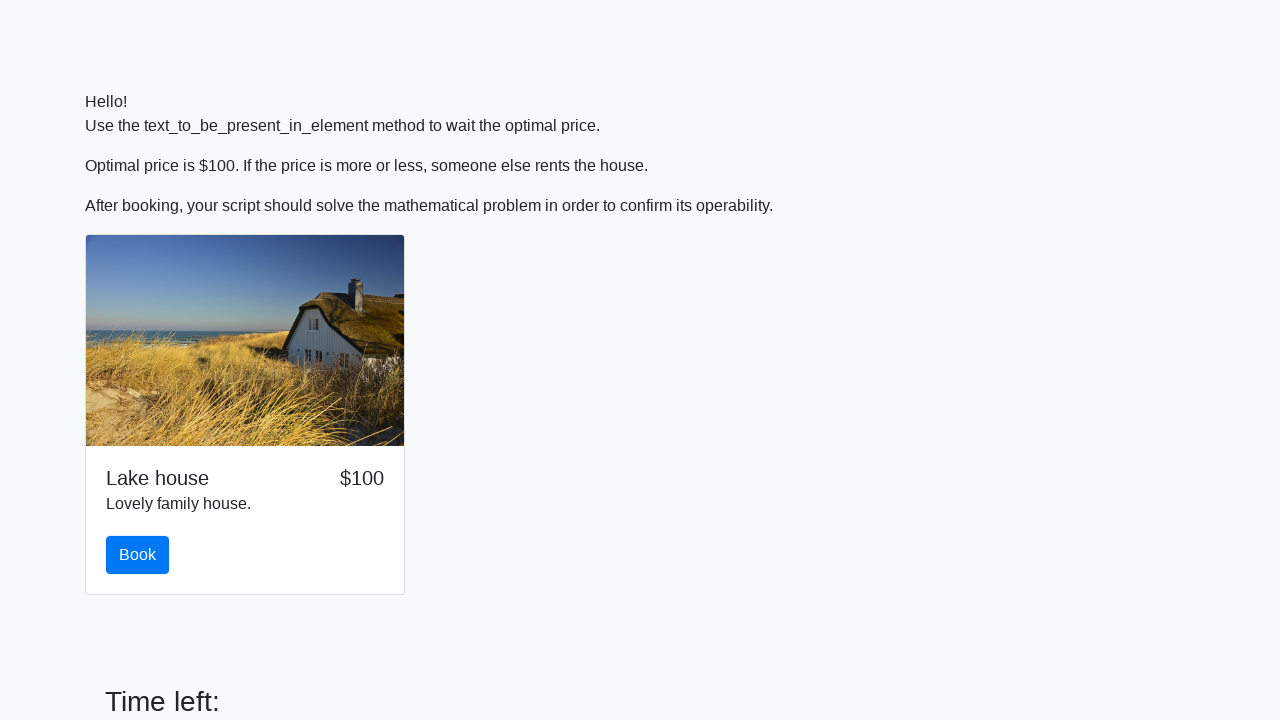

Retrieved input value for math captcha: 601
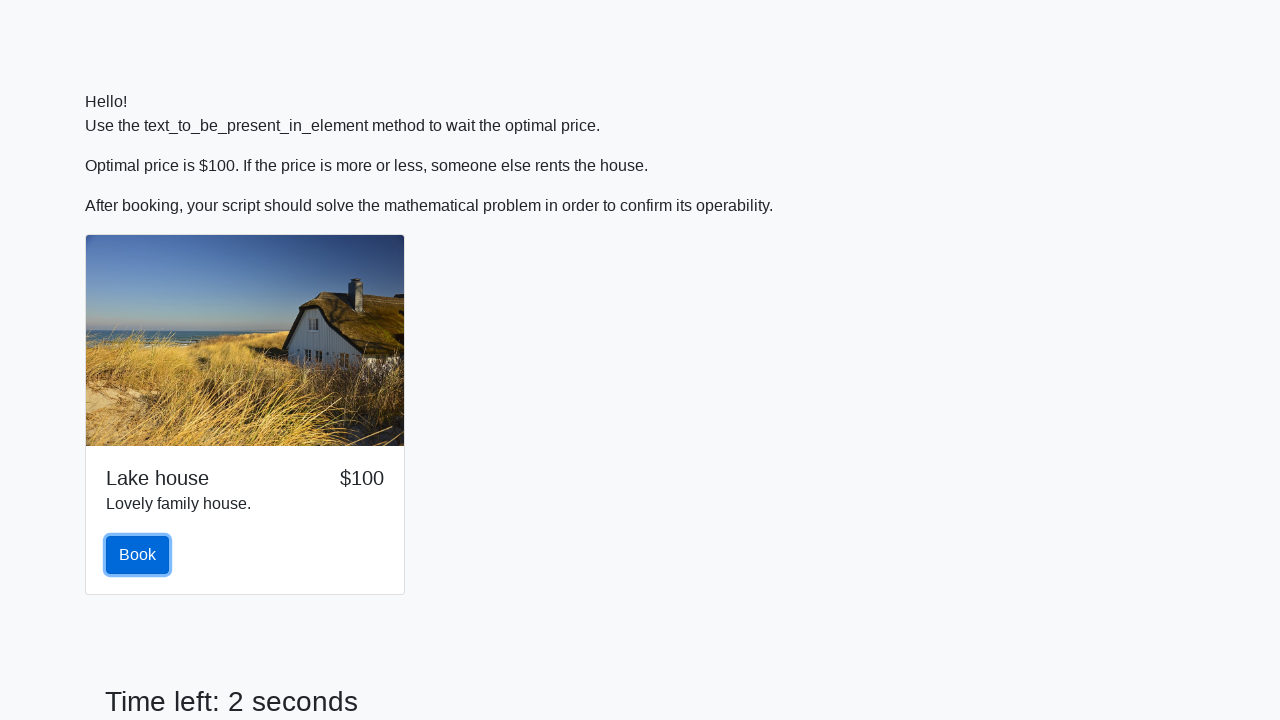

Calculated math captcha result: 2.282517958364246
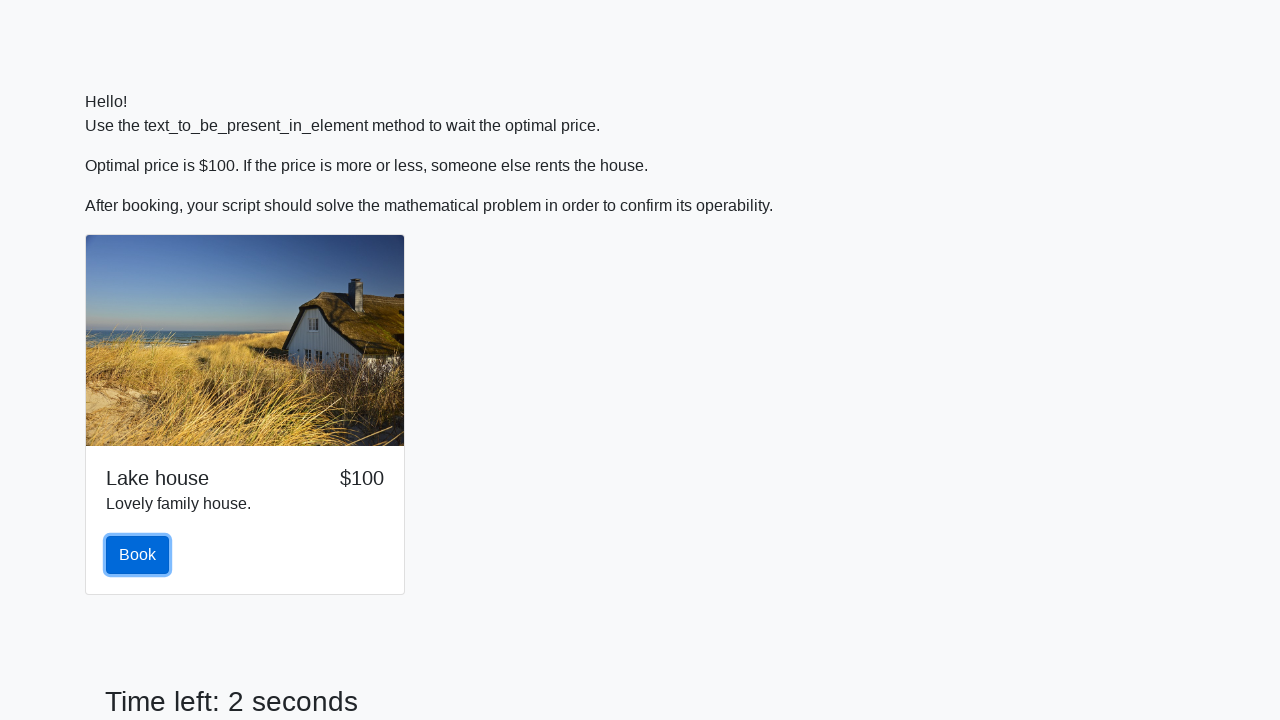

Filled in captcha answer on #answer
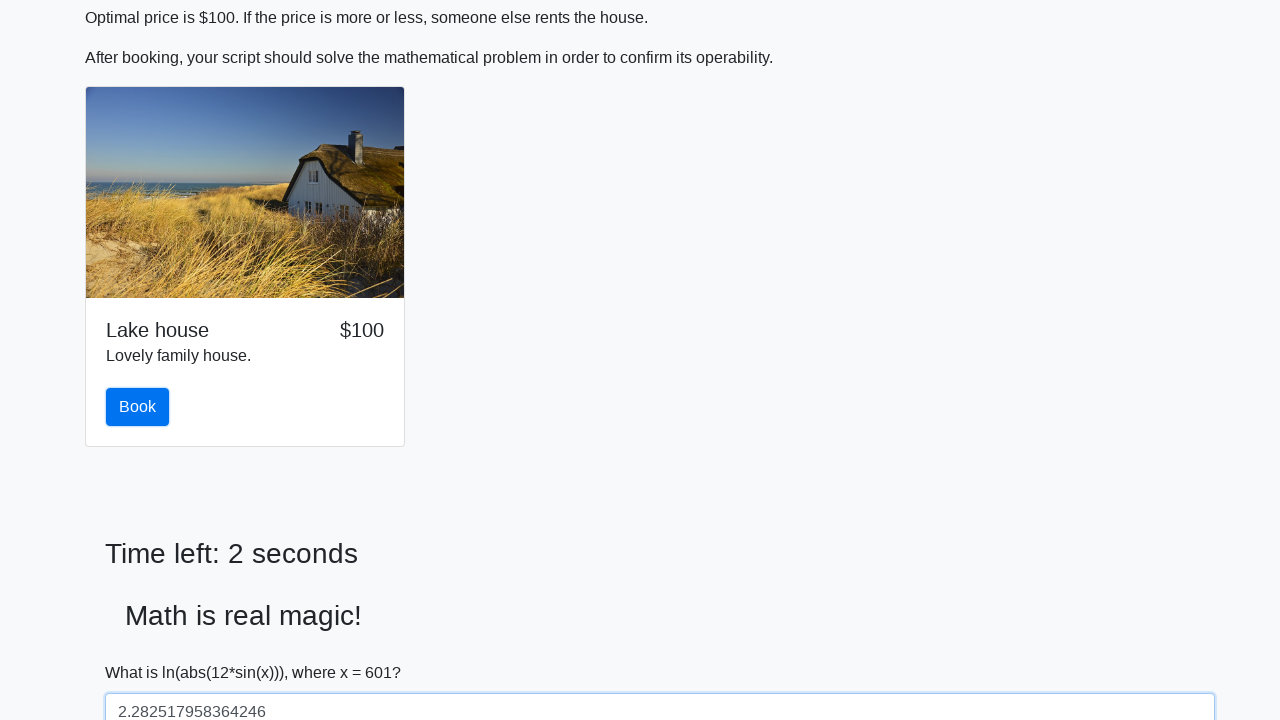

Submitted captcha solution at (143, 651) on #solve
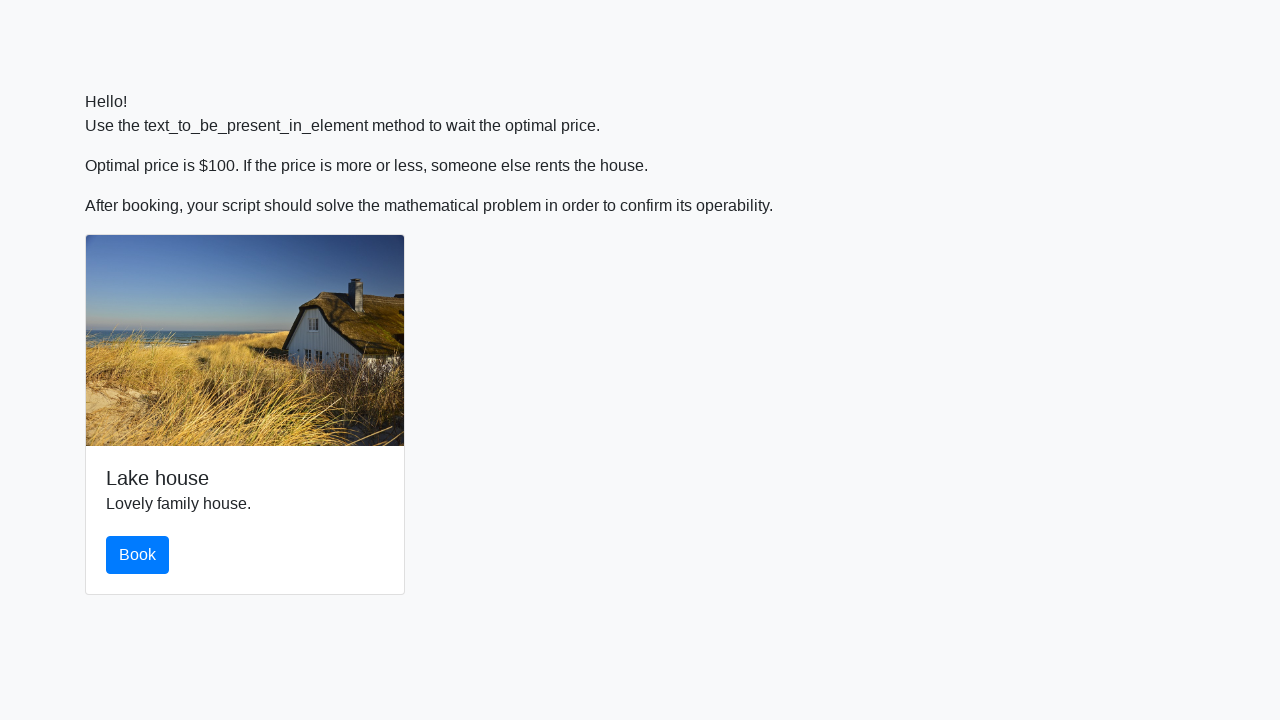

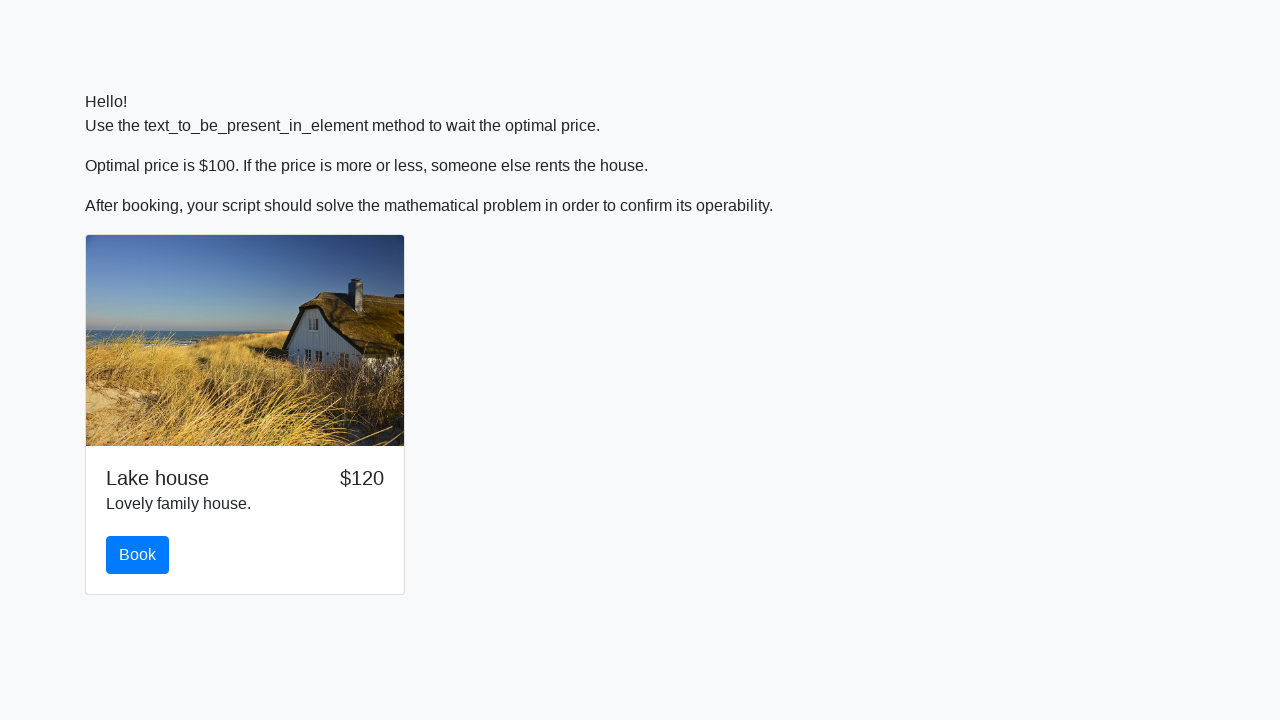